Verifies that the search button is enabled on the University of Victoria homepage

Starting URL: https://www.uvic.ca

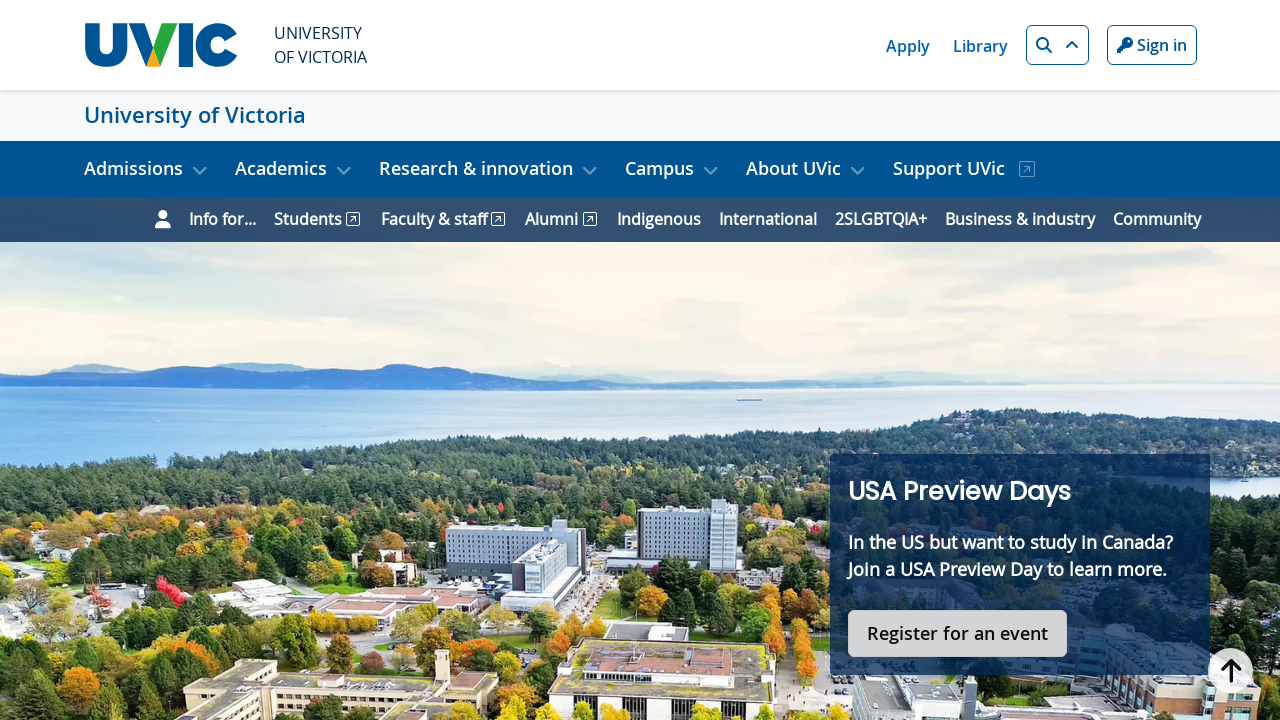

Navigated to University of Victoria homepage
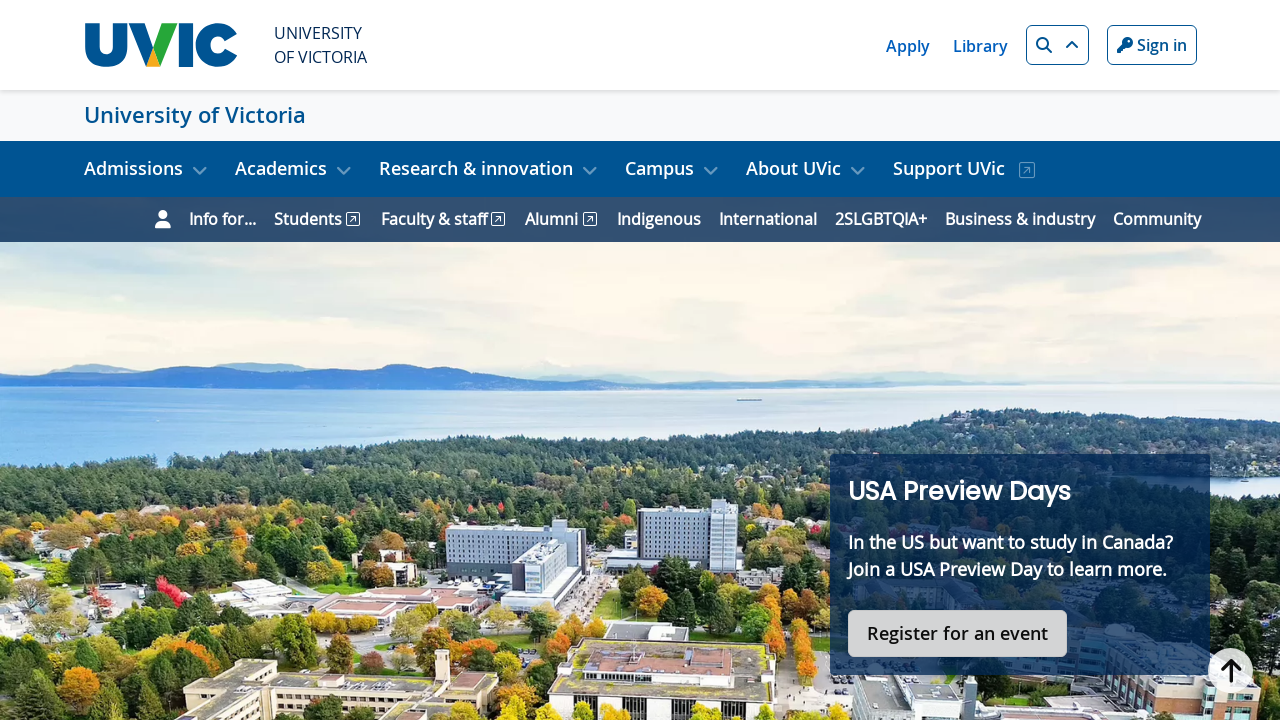

Located search button element
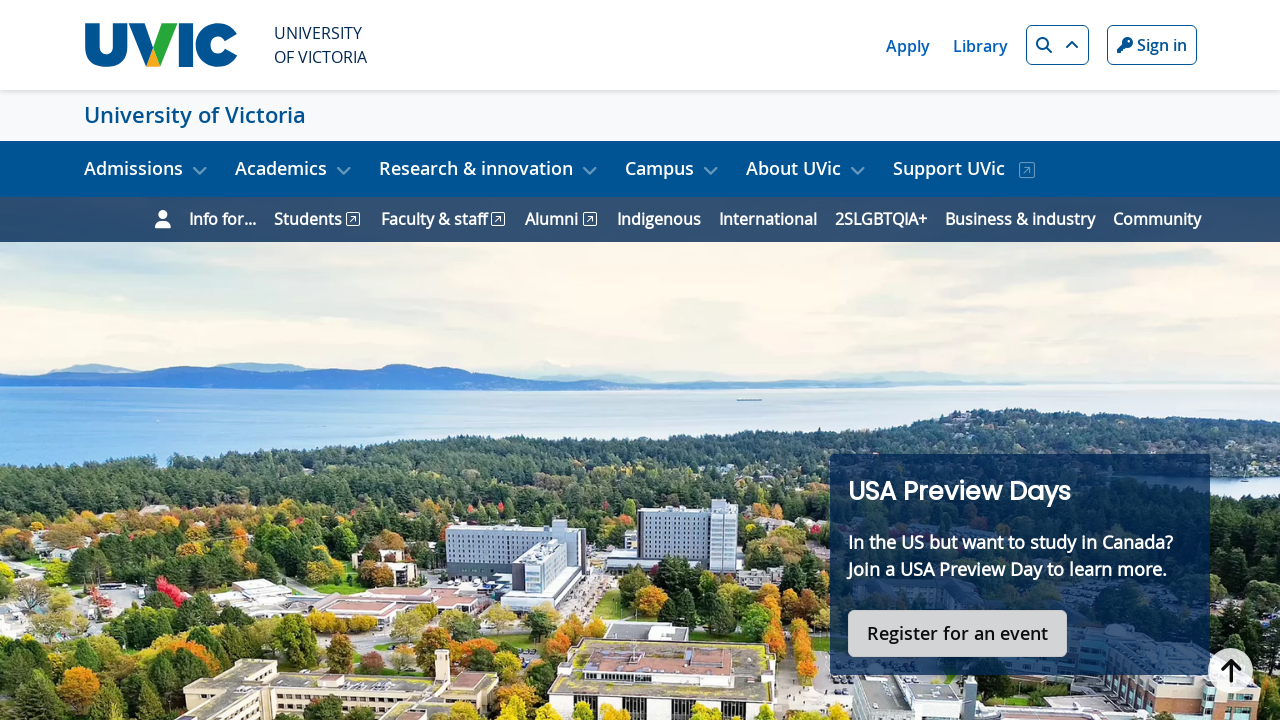

Verified search button is enabled
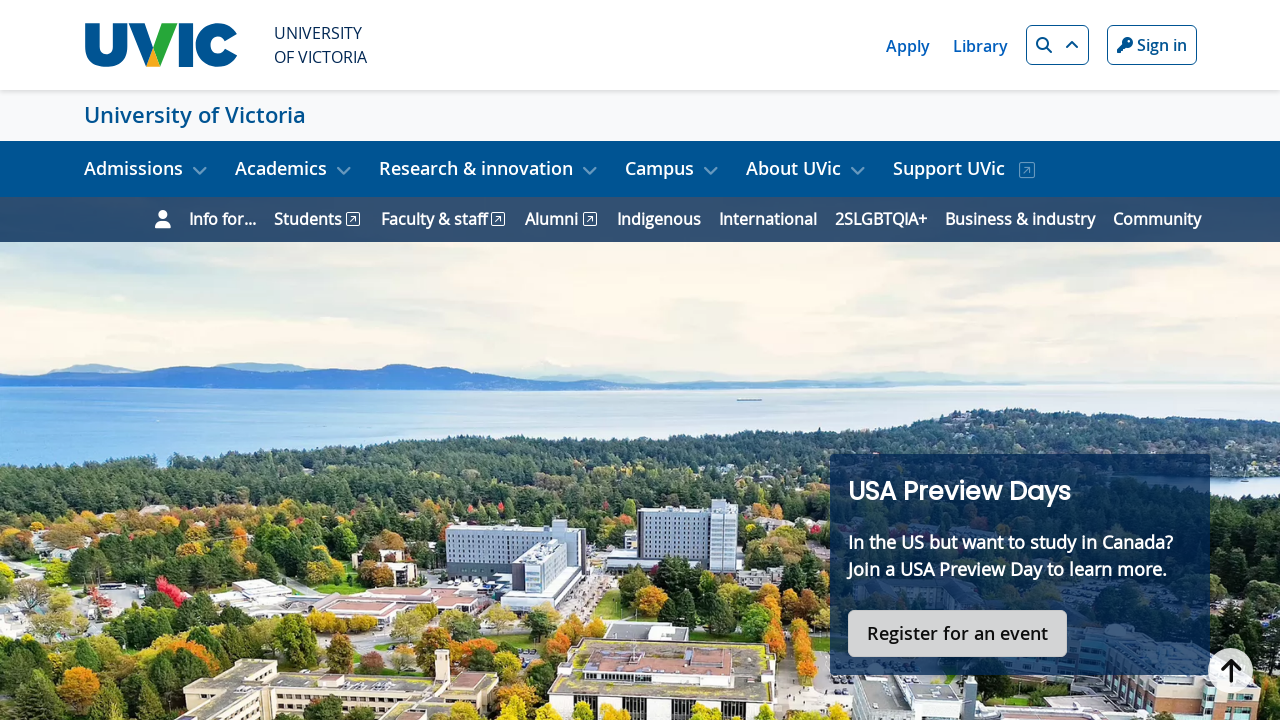

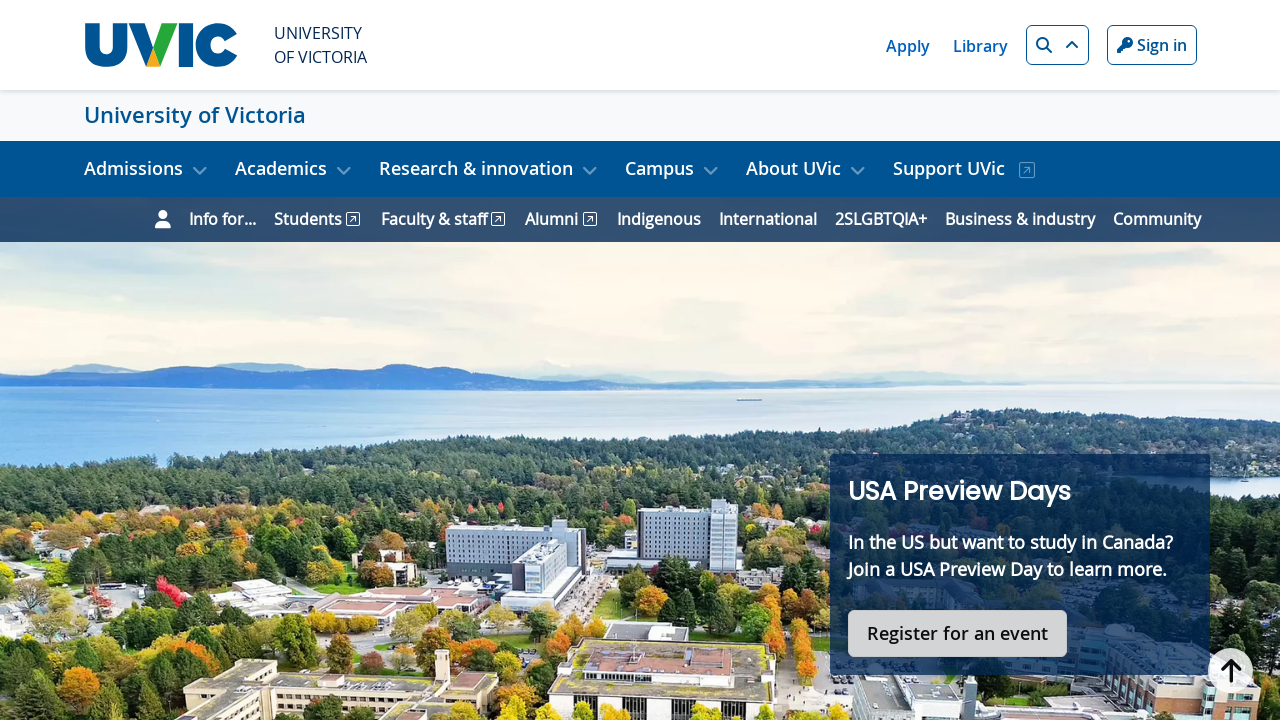